Tests handling of prompt alert by accepting the dialog without entering any text

Starting URL: https://www.techglobal-training.com/

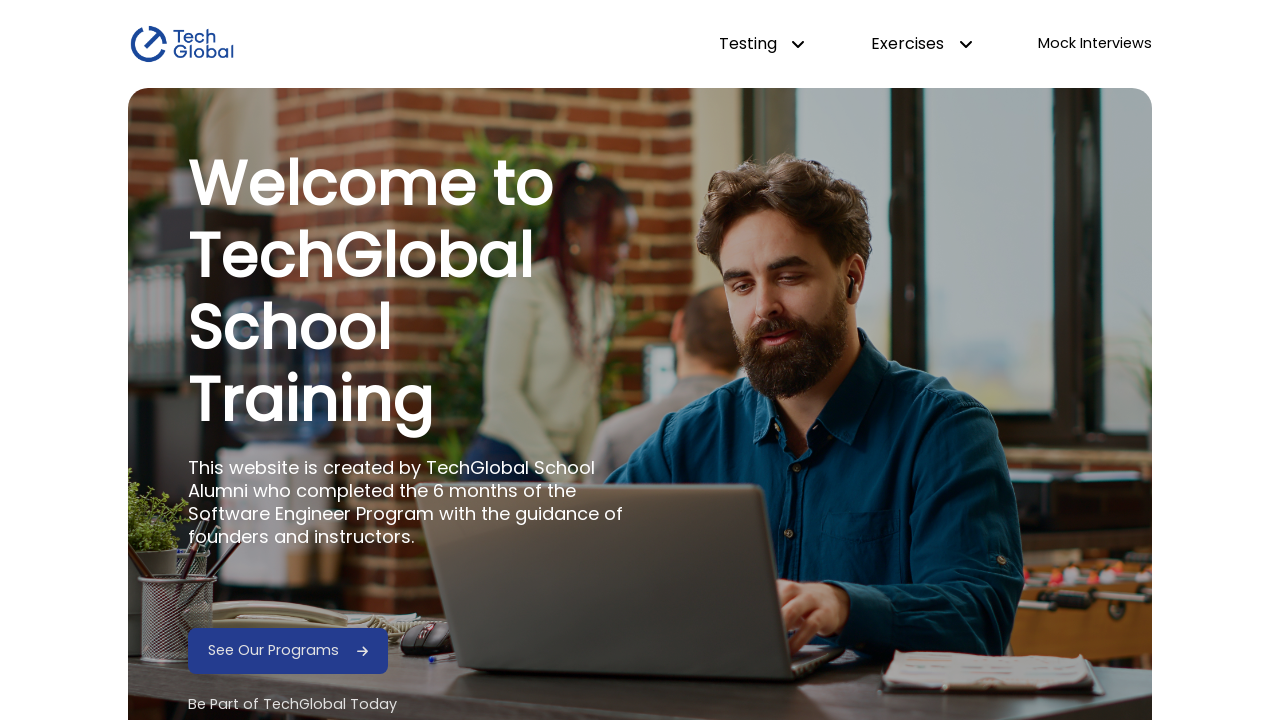

Hovered over dropdown testing menu at (762, 44) on #dropdown-testing
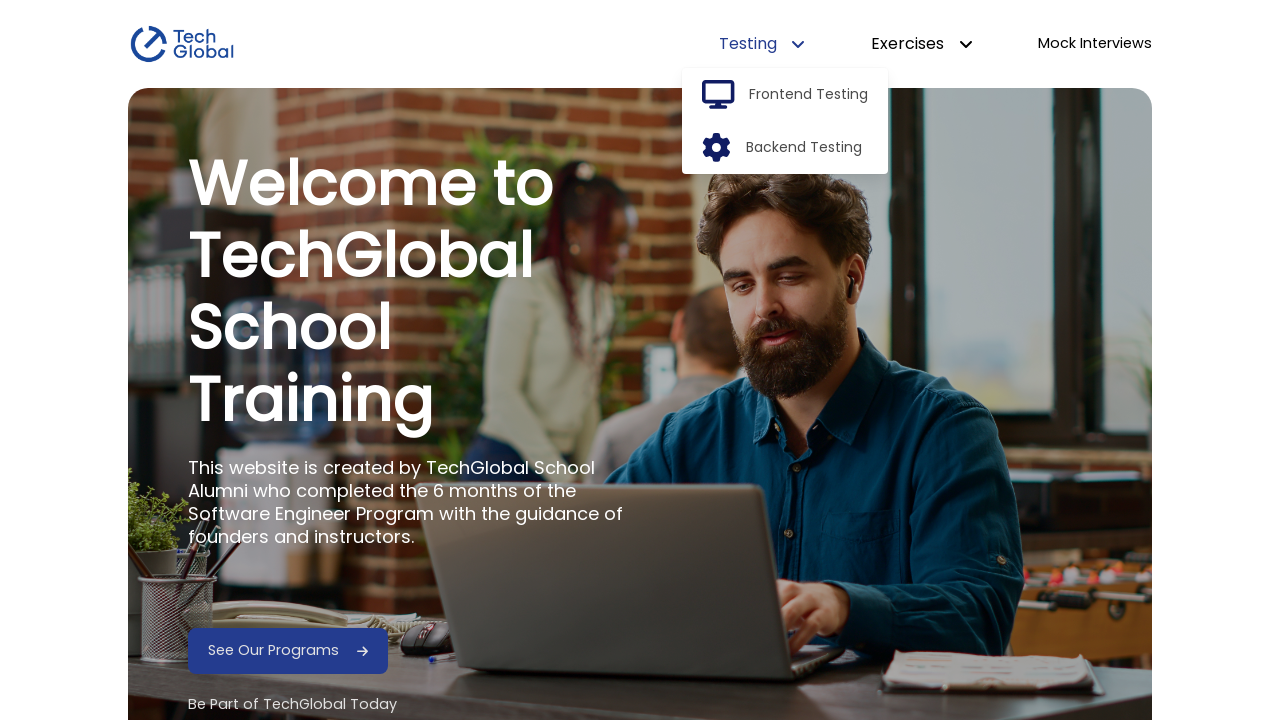

Clicked frontend option from dropdown at (809, 95) on #frontend-option
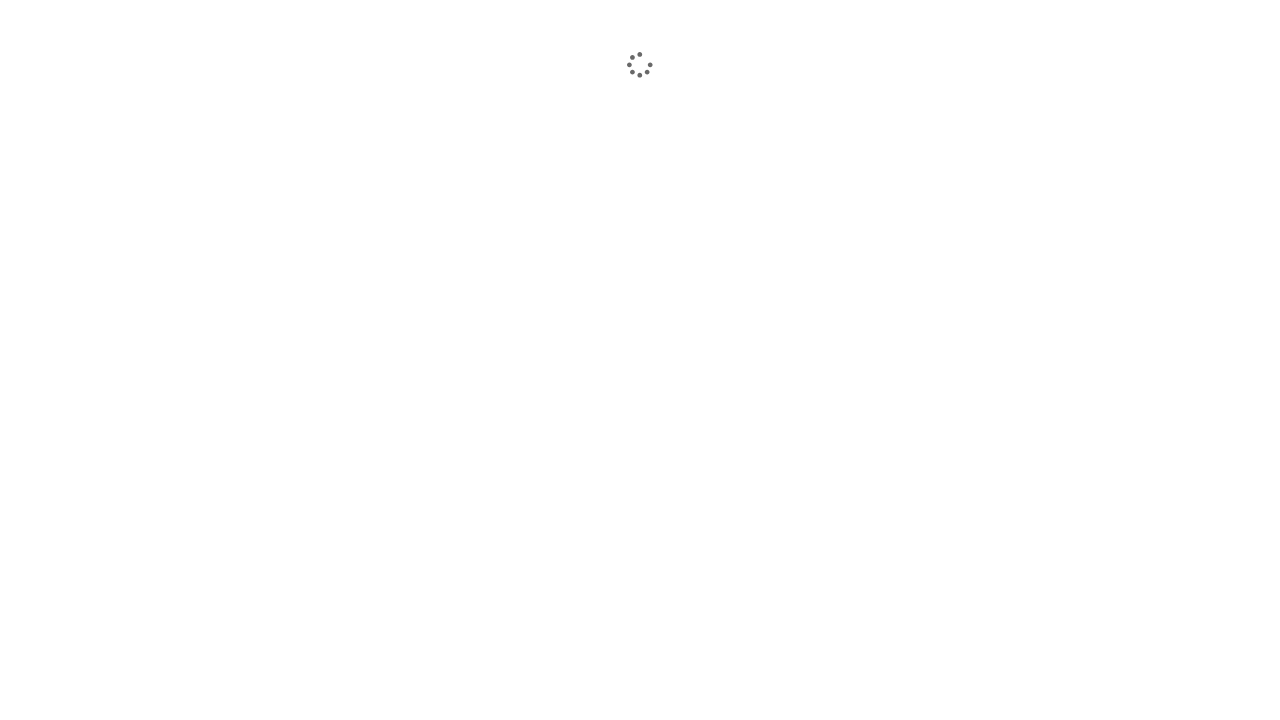

Clicked Alerts link to navigate to alerts page at (1065, 340) on internal:role=link[name="Alerts"i]
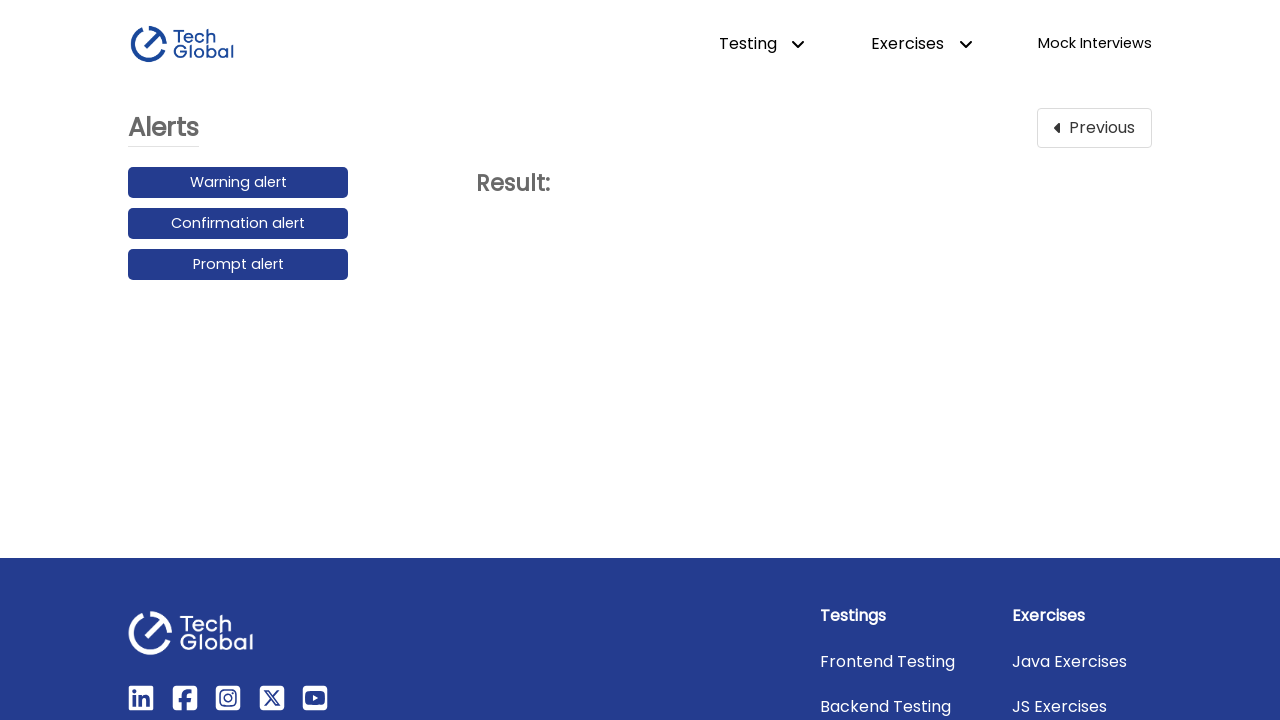

Set up dialog handler to accept prompt alert without text
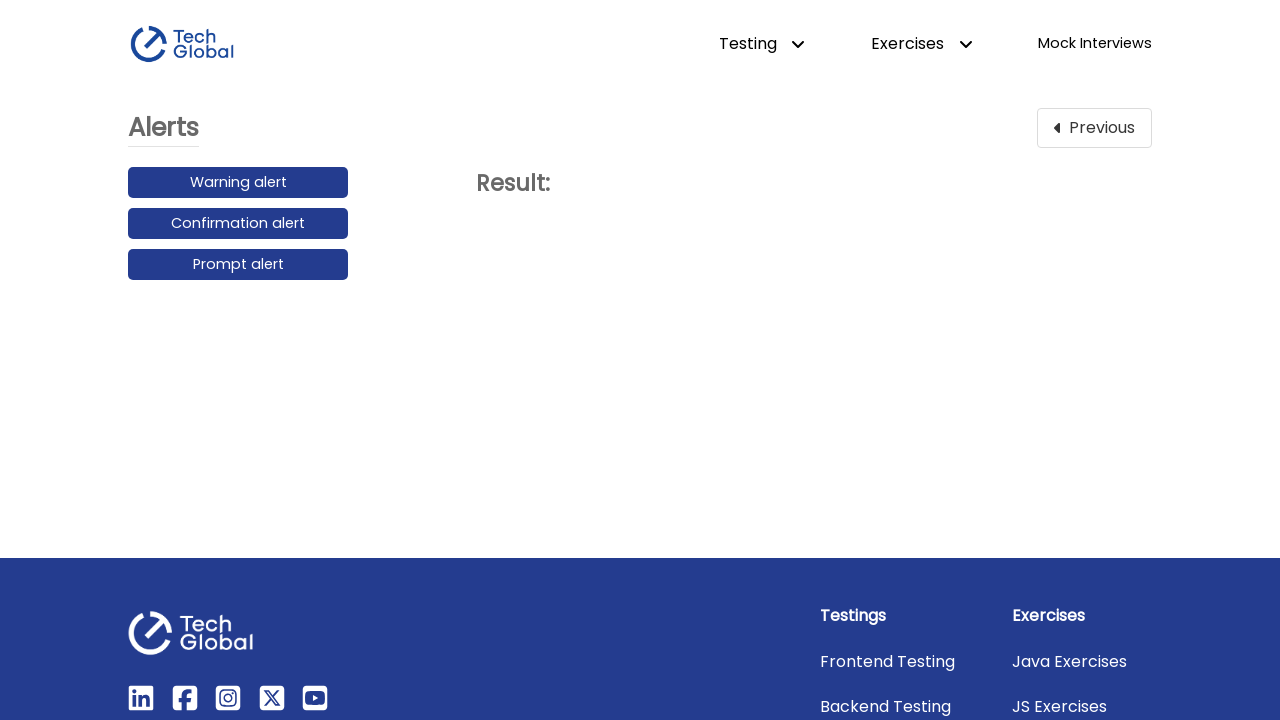

Clicked the prompt alert button (last alert button) at (238, 265) on [id$="alert"] >> nth=-1
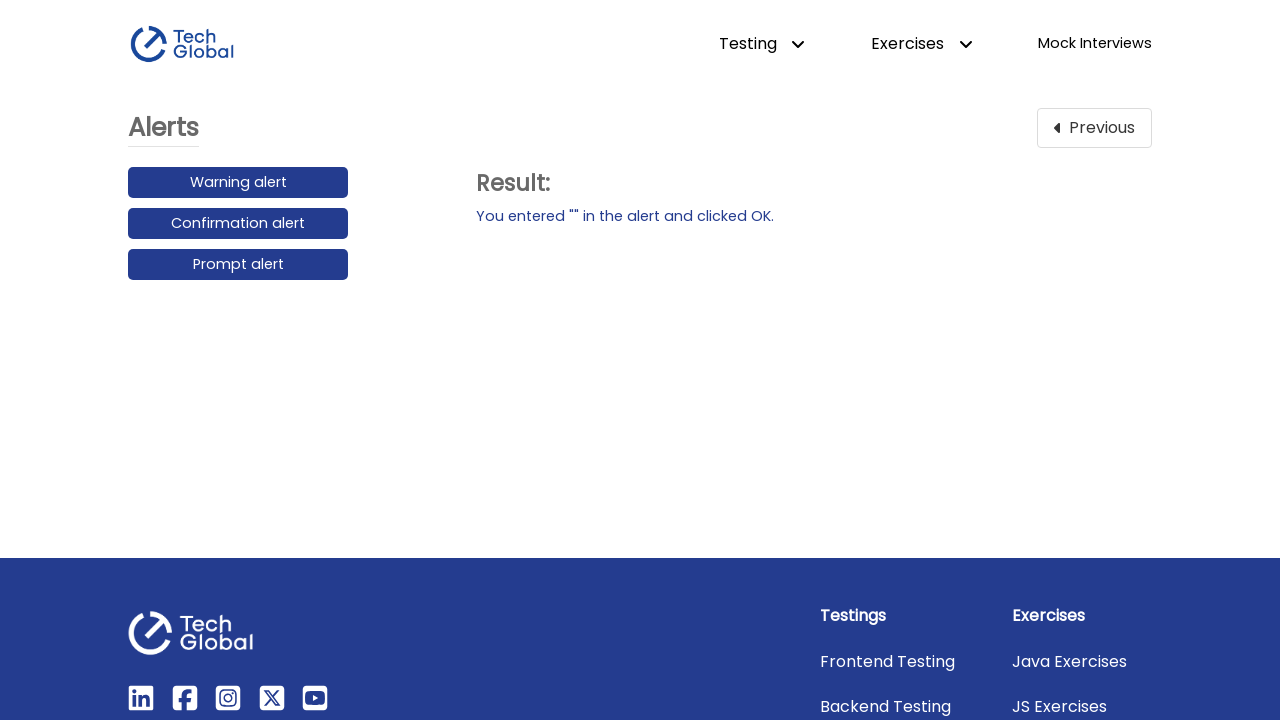

Action result element appeared after accepting prompt alert
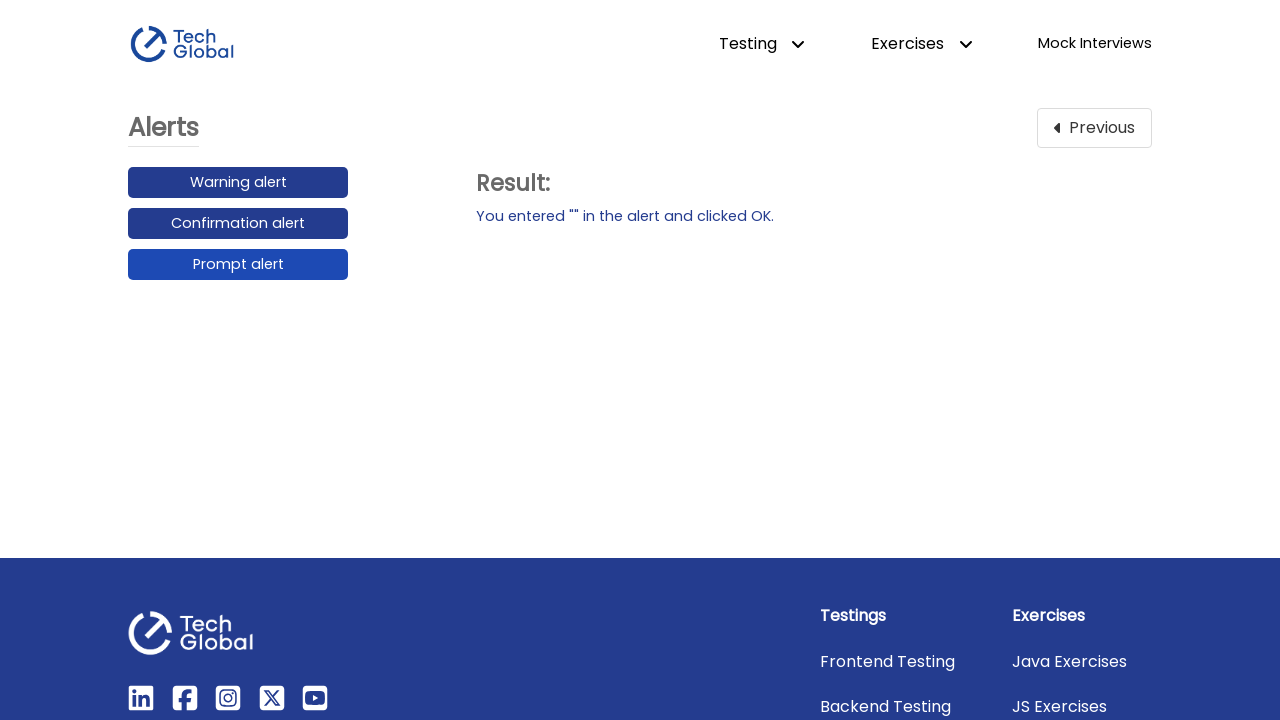

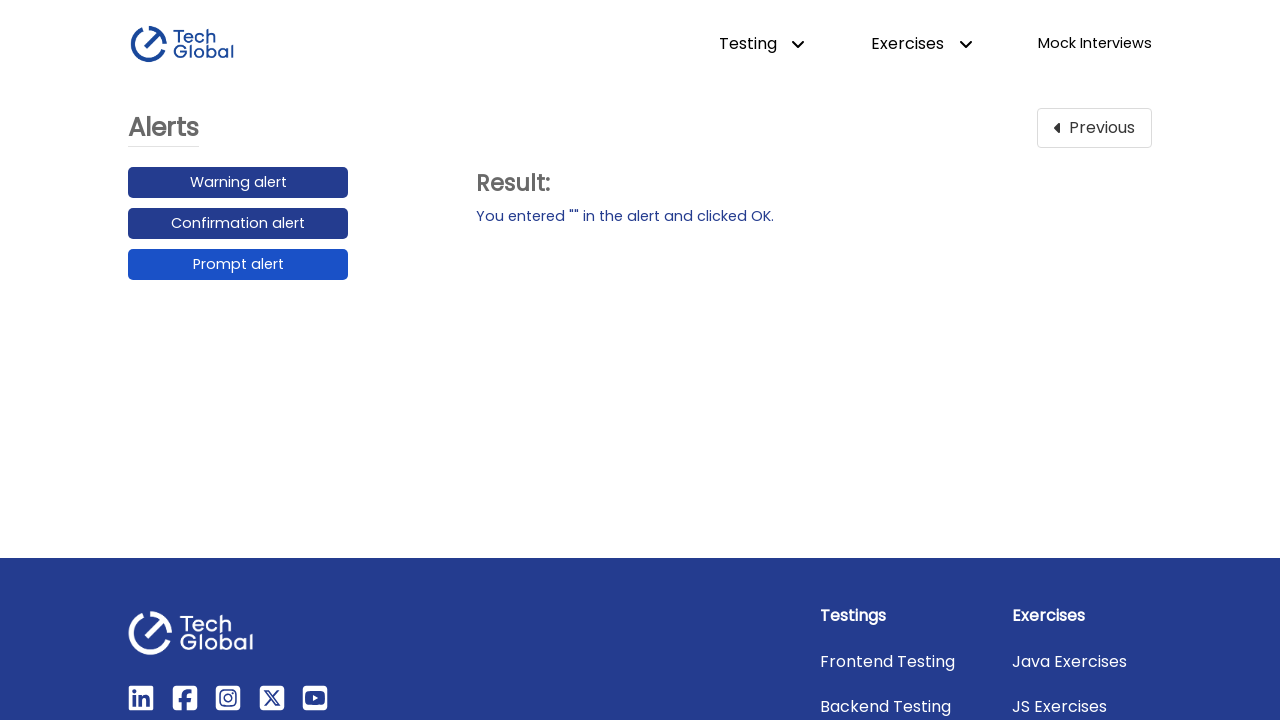